Tests the text comparison tool by entering text into the first text area and selecting all text using keyboard shortcuts

Starting URL: https://text-compare.com/

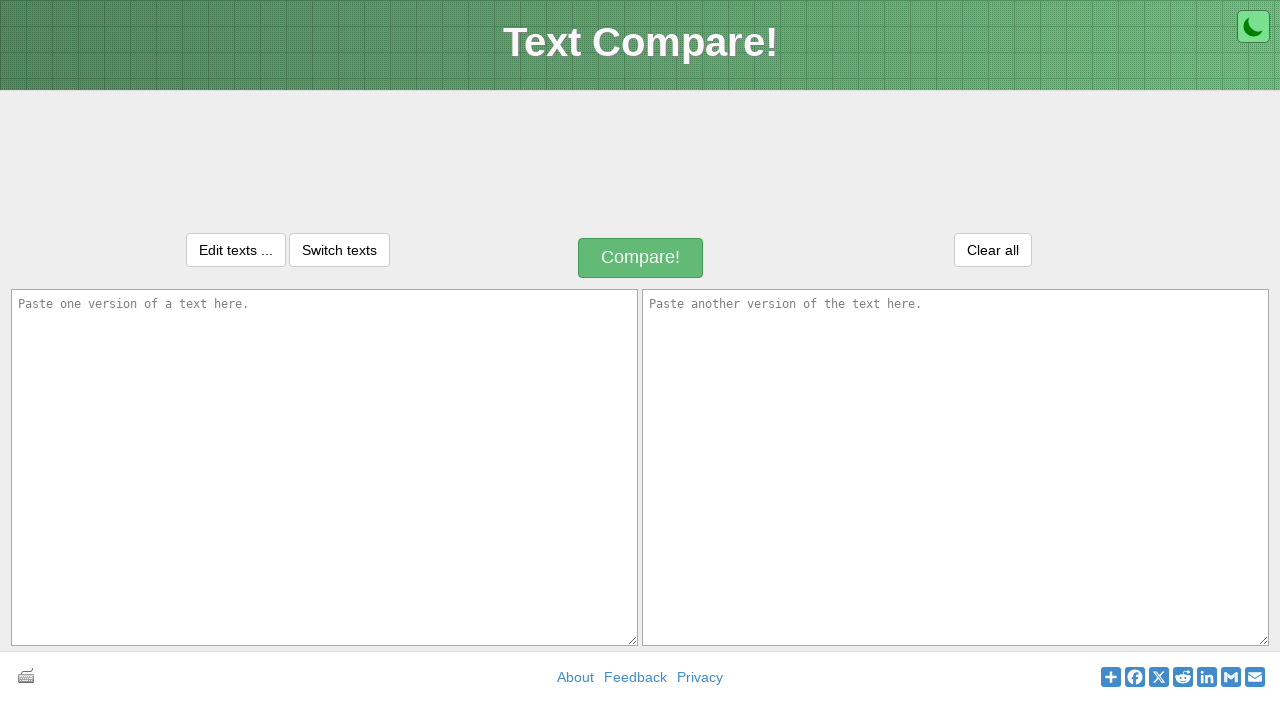

Clicked on the first text area at (324, 467) on textarea#inputText1
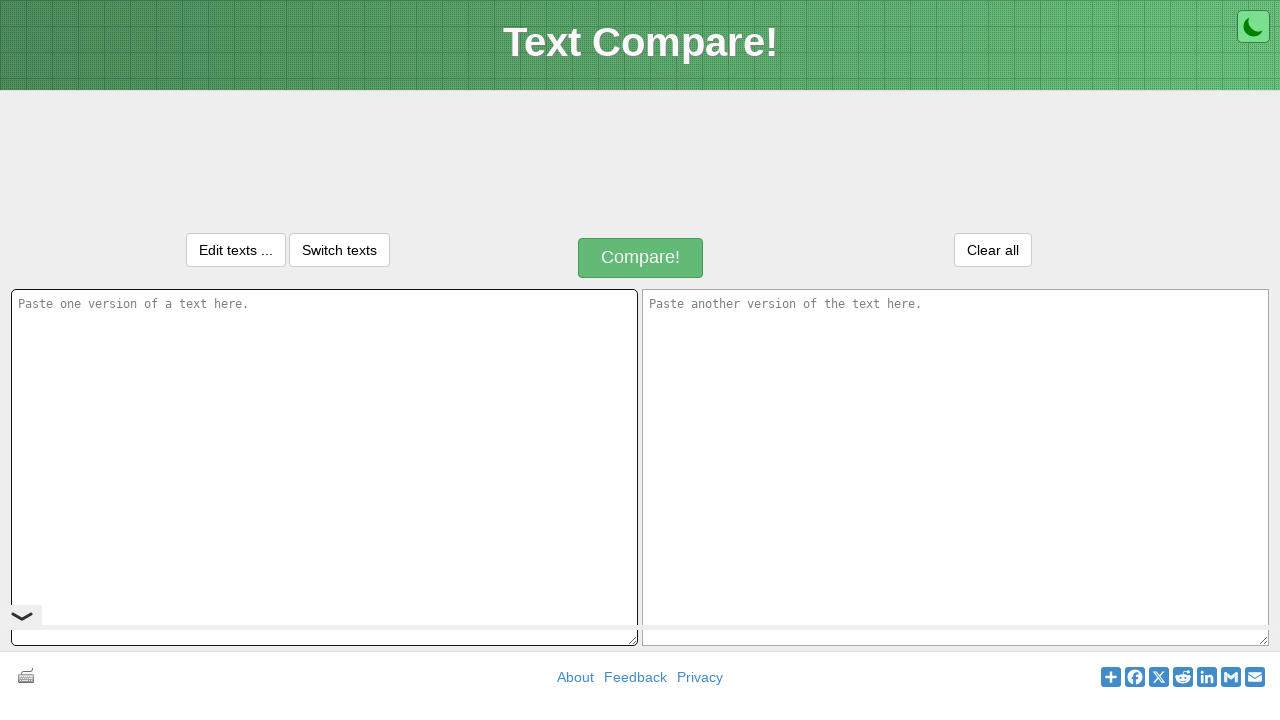

Filled first text area with 'clean this up' on textarea#inputText1
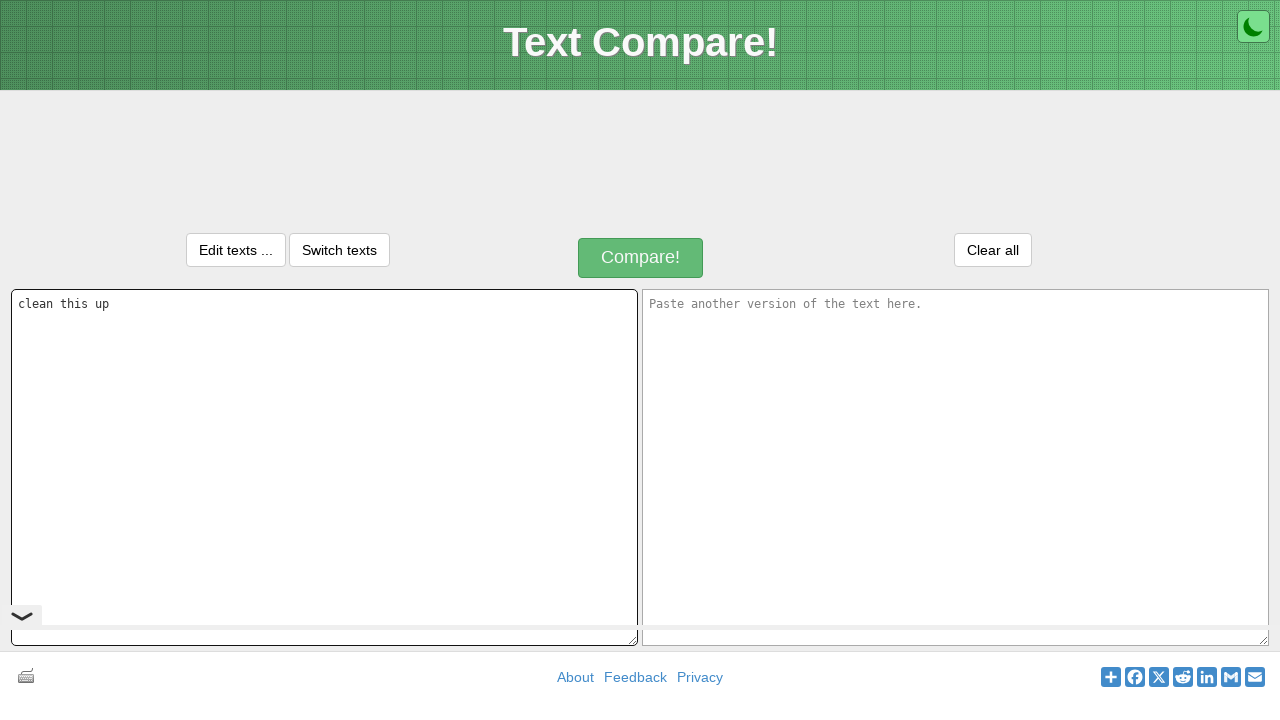

Selected all text in first text area using Ctrl+A
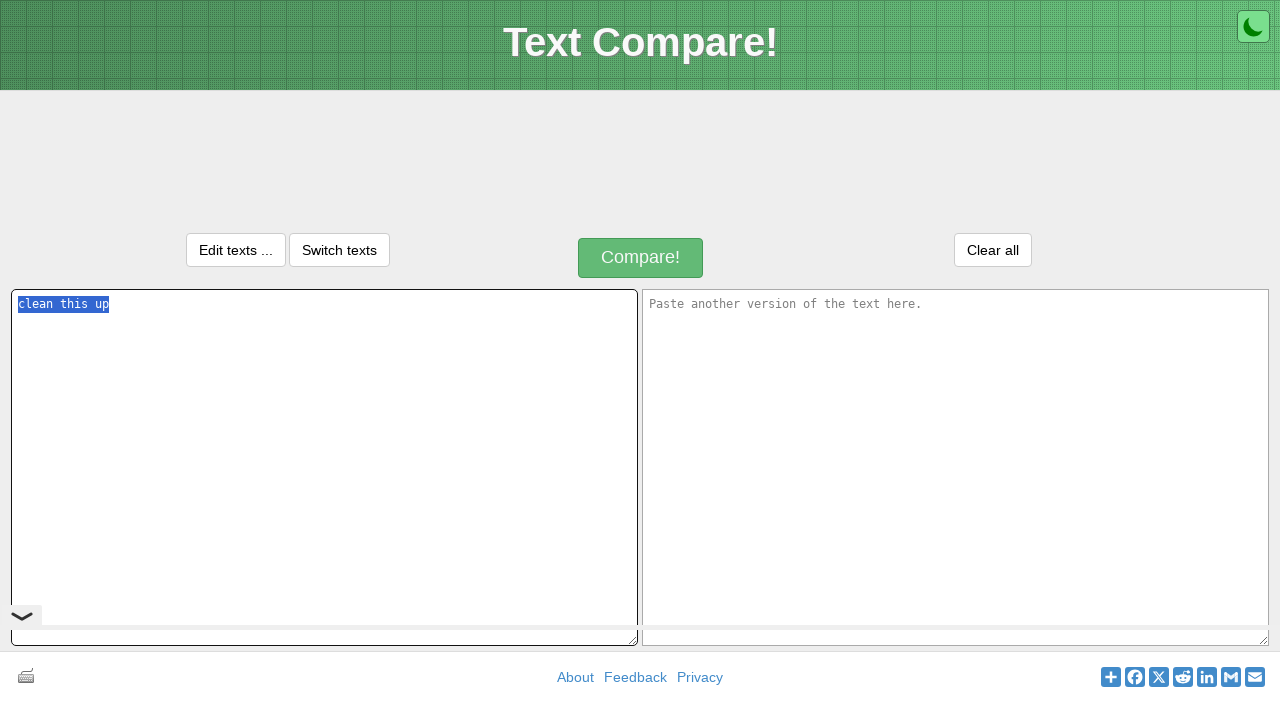

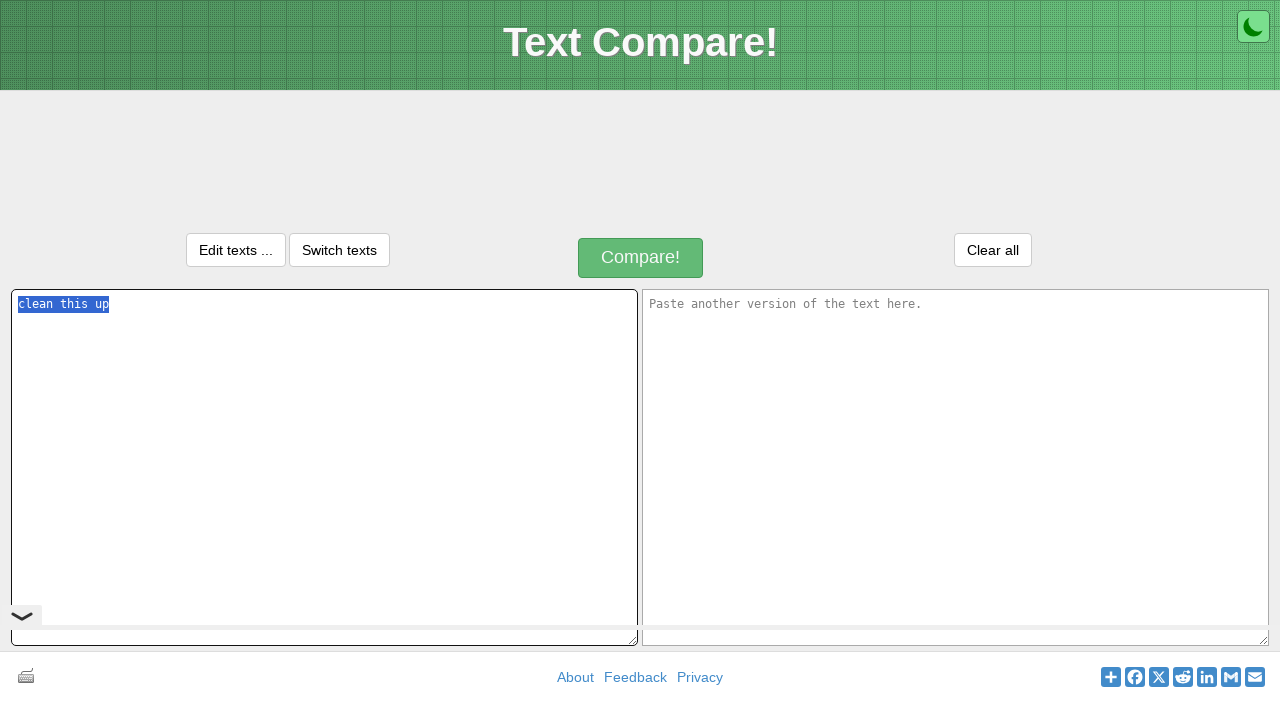